Clicks the second checkbox to uncheck it and verifies it becomes unchecked.

Starting URL: http://the-internet.herokuapp.com/checkboxes

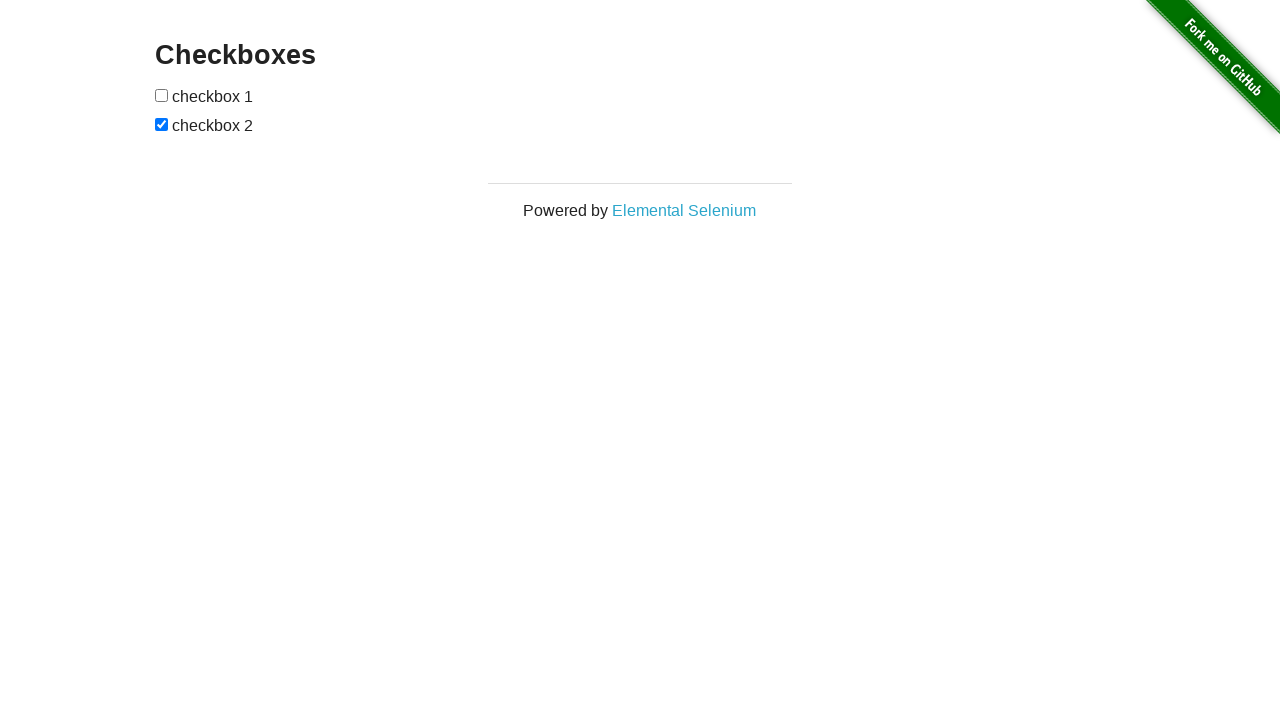

Located the second checkbox element
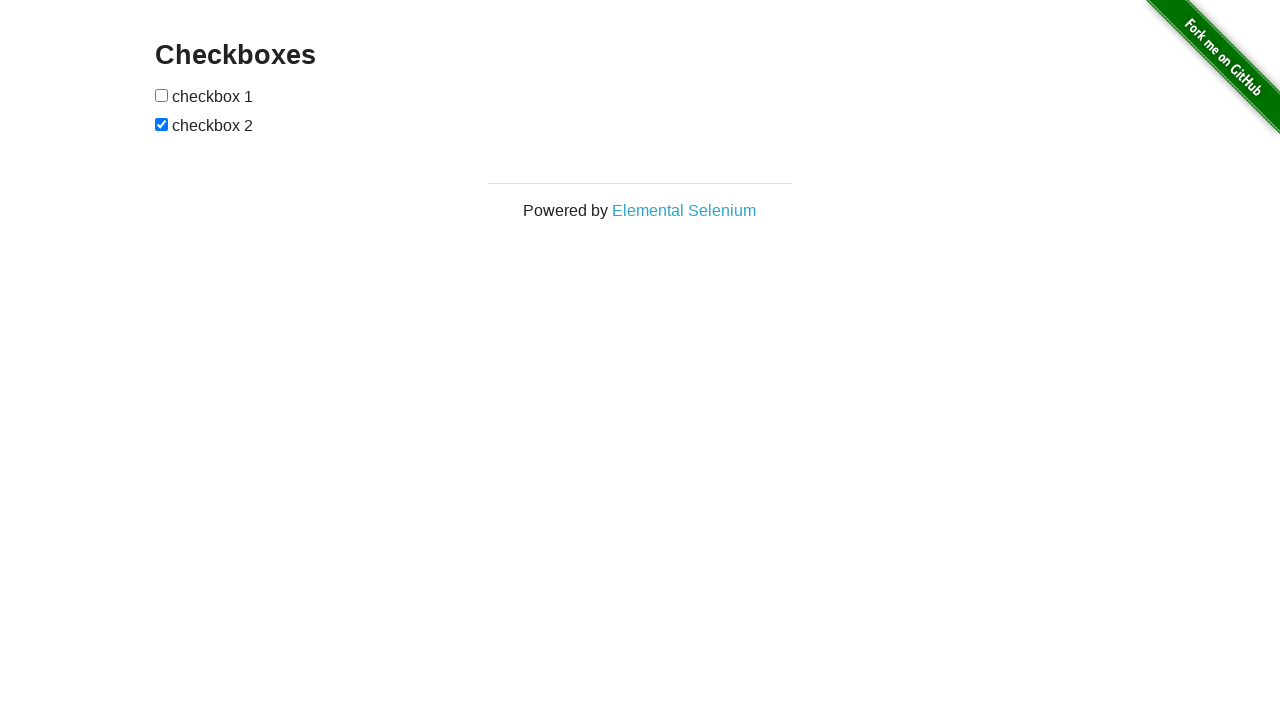

Clicked the second checkbox to uncheck it at (162, 124) on [type=checkbox] >> nth=1
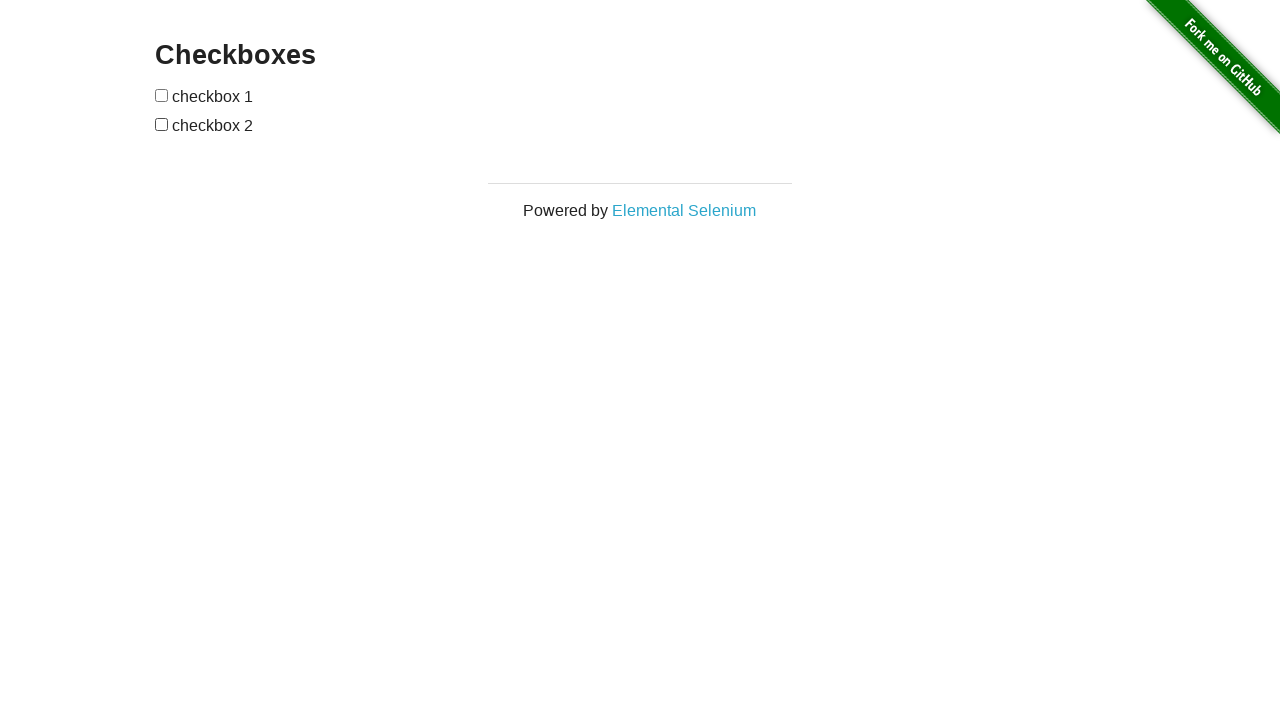

Verified that the second checkbox is now unchecked
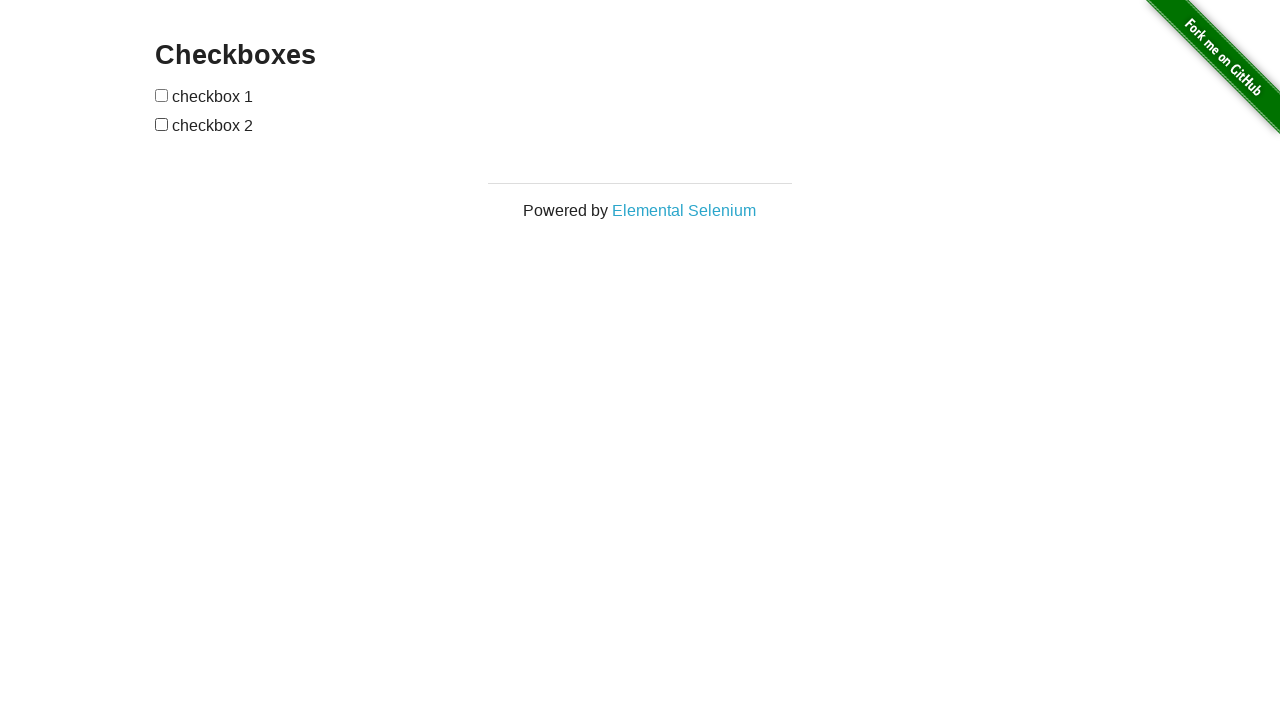

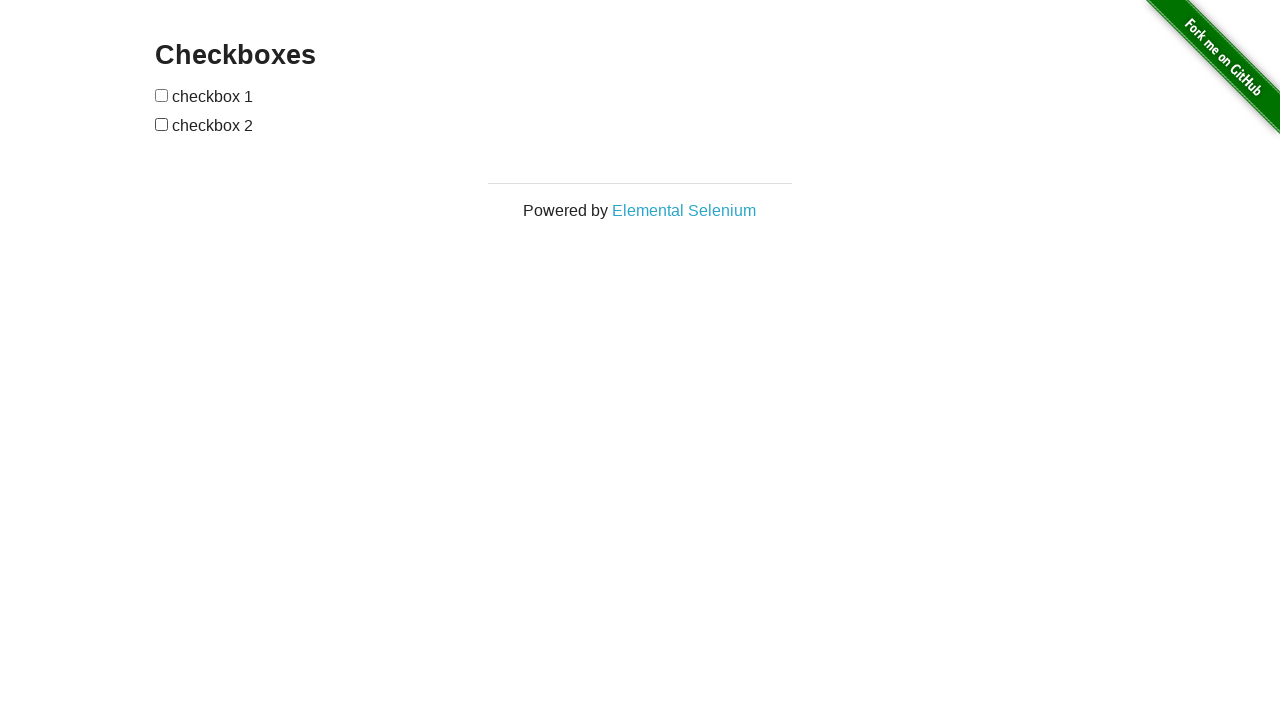